Tests the jQuery UI resizable widget by switching to an iframe and using drag-and-drop actions to resize a box element twice by dragging its corner handle.

Starting URL: https://jqueryui.com/resizable/

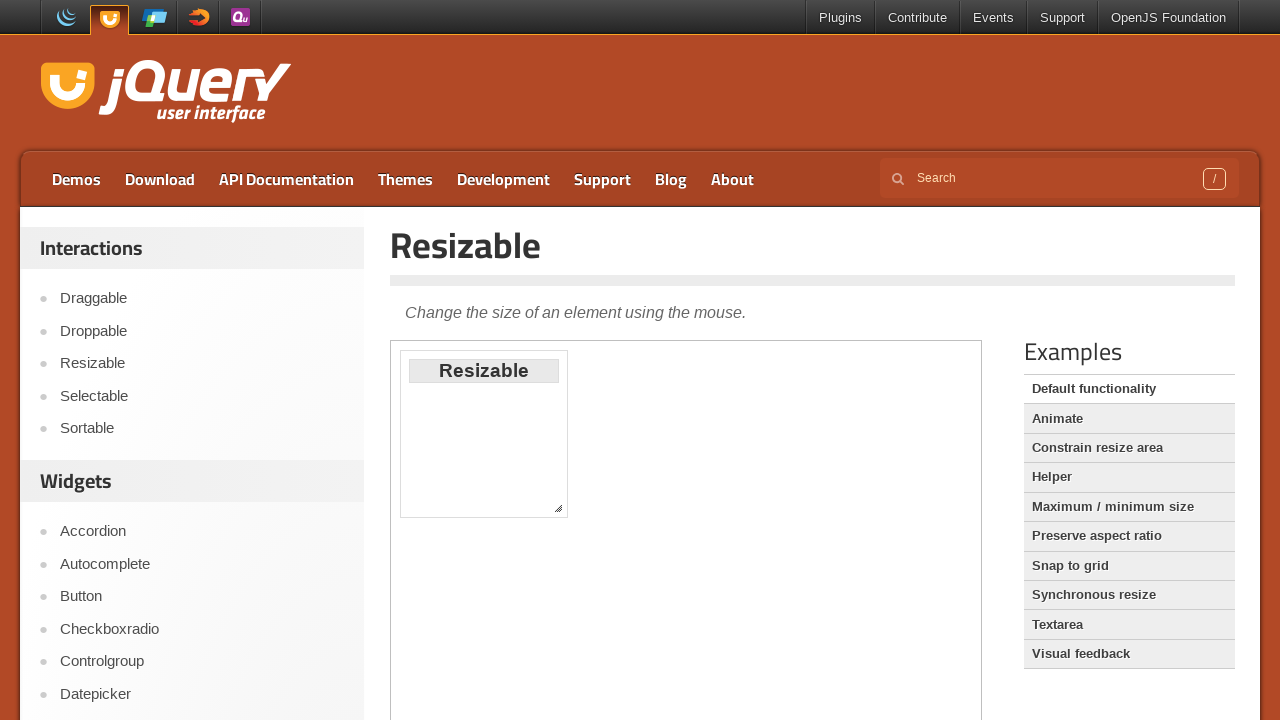

Located the demo iframe
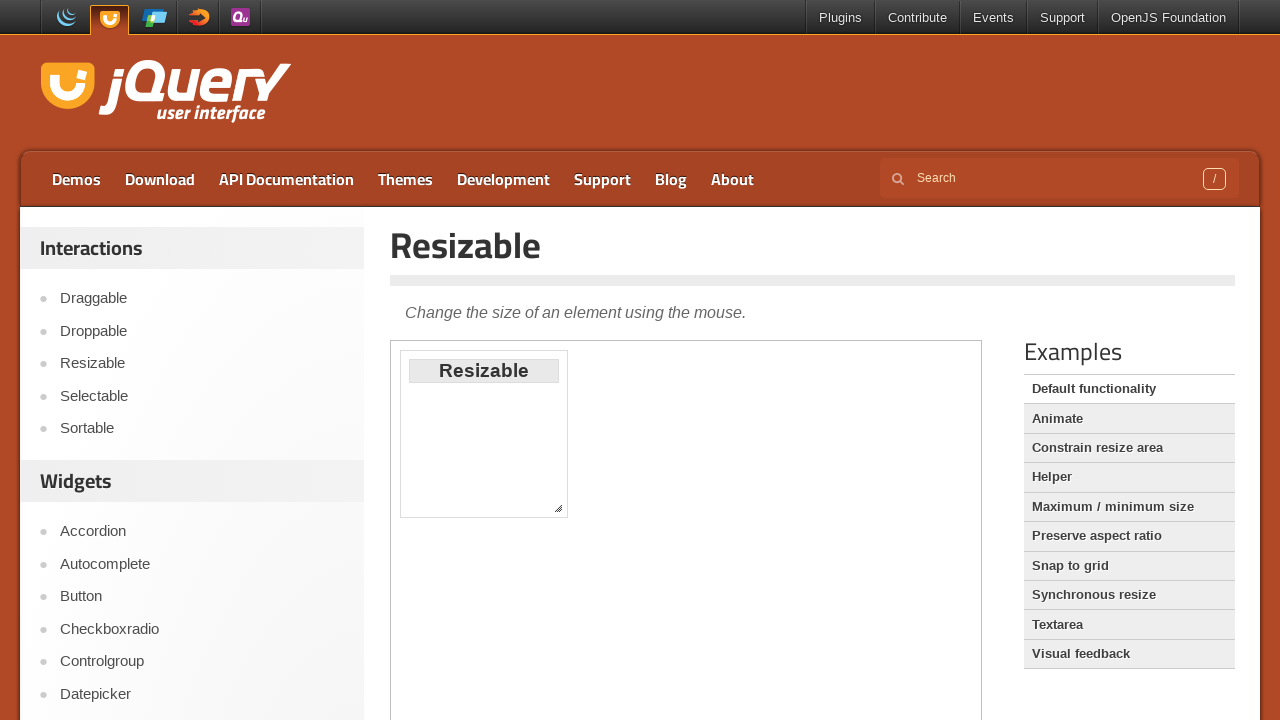

Located the resizable box element within the iframe
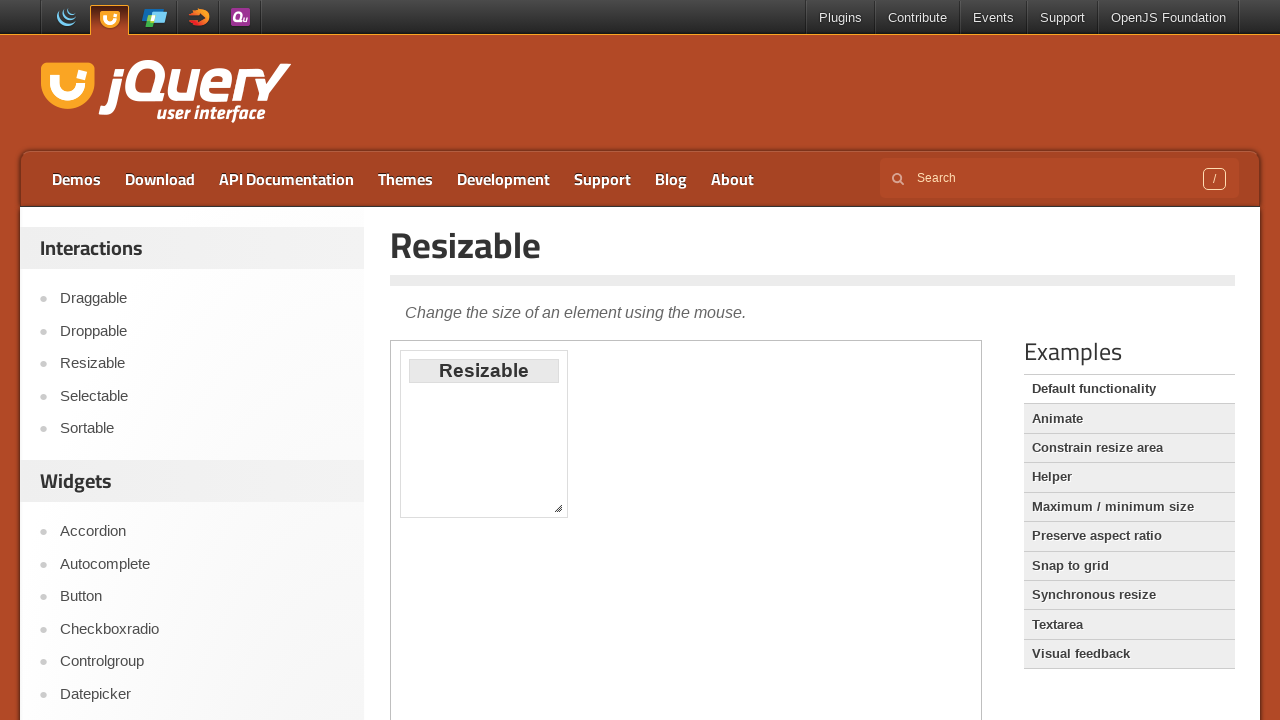

Located the corner handle element for resizing
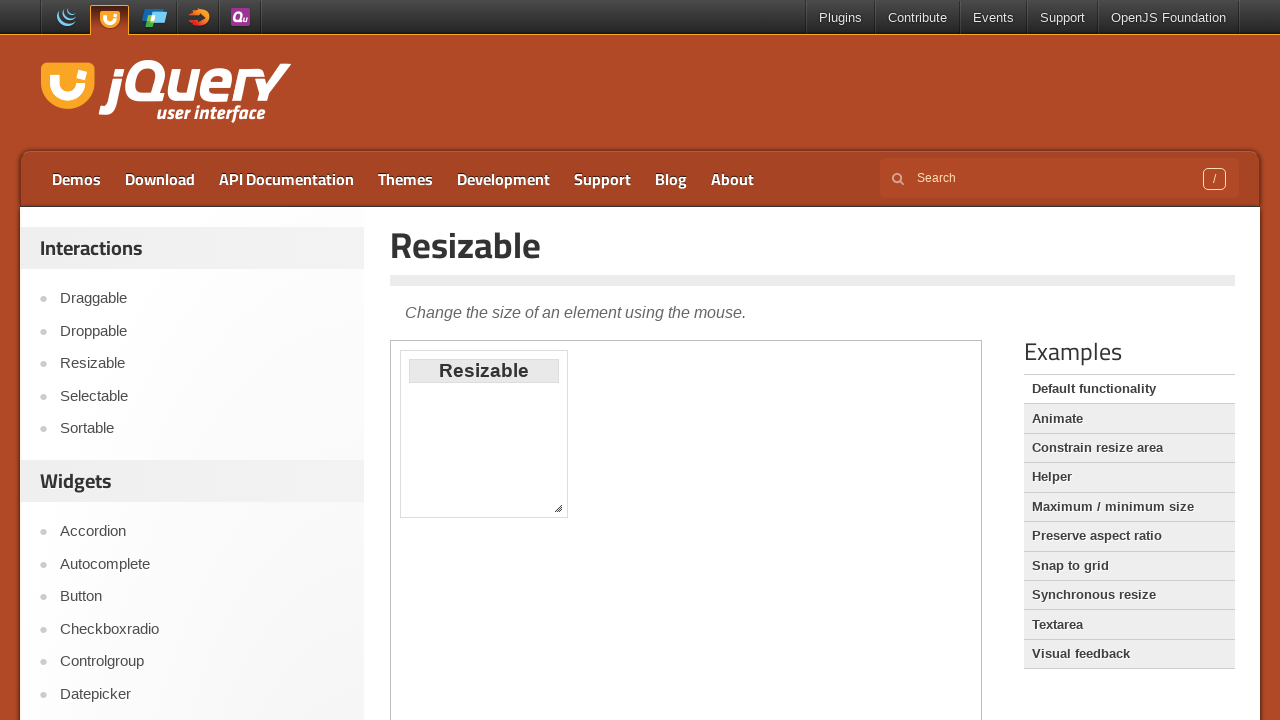

Resizable box element is now visible
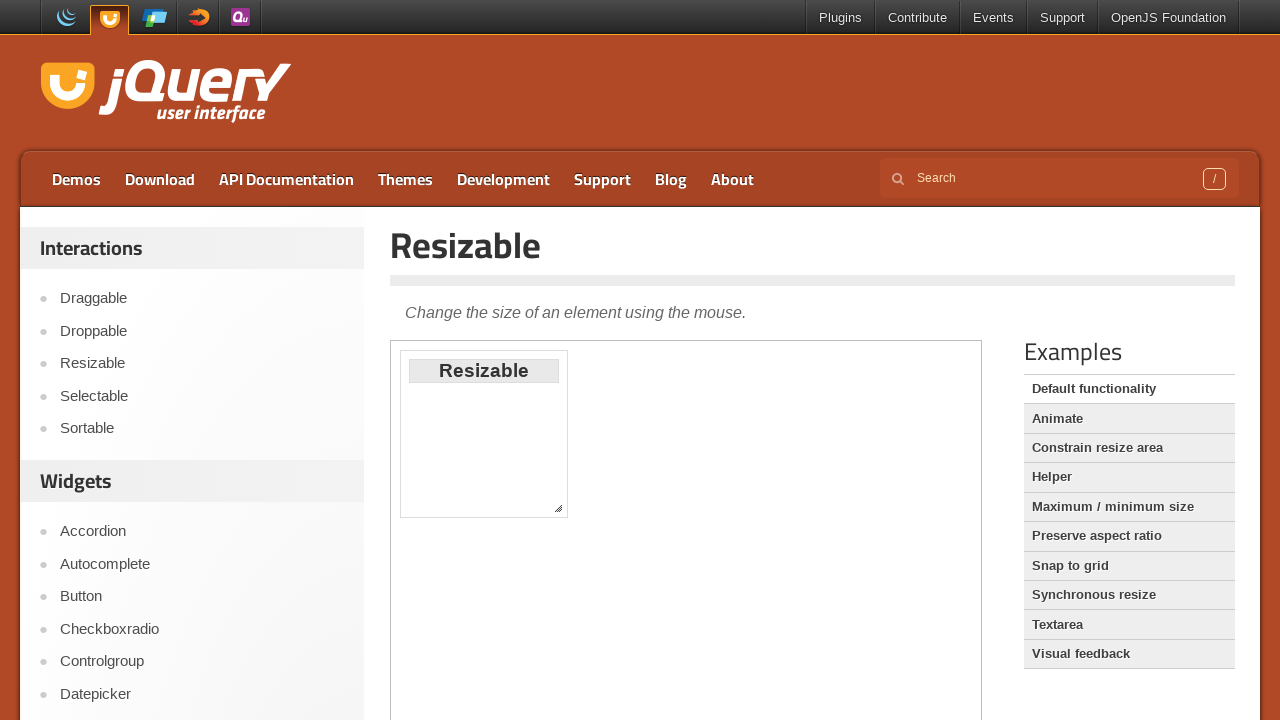

Retrieved corner handle bounding box for drag operation
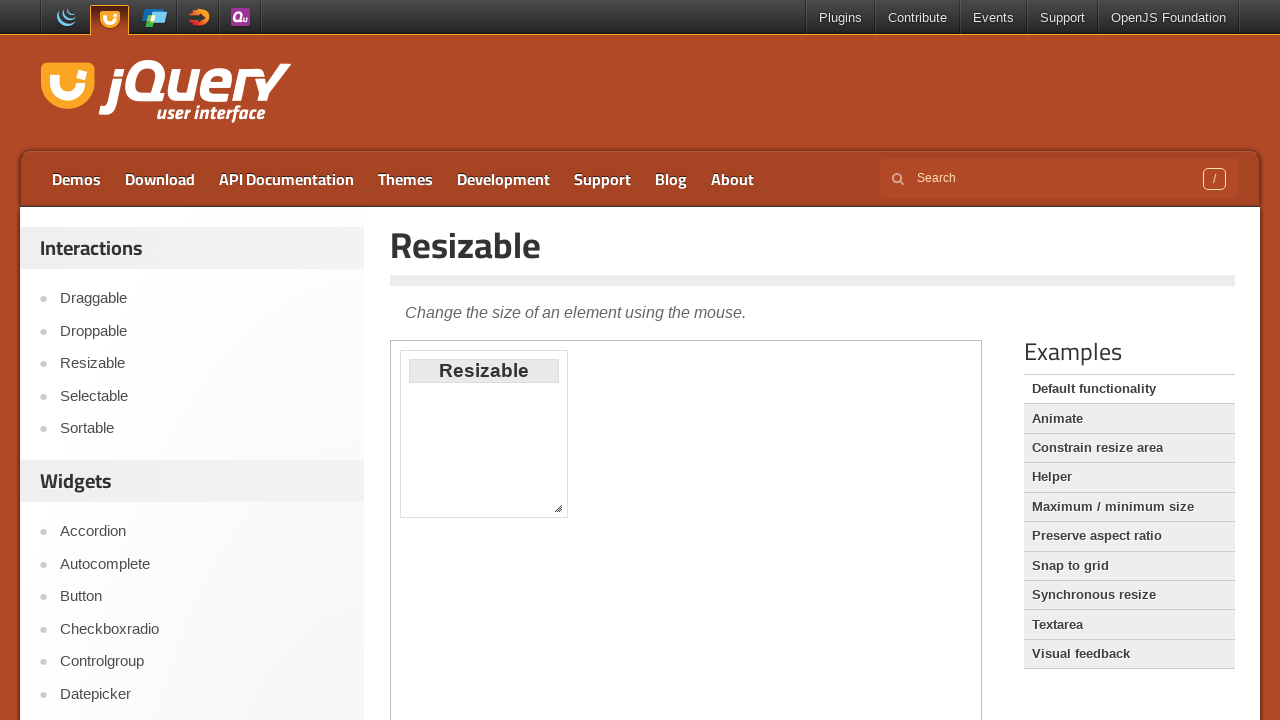

Moved mouse to corner handle center position at (558, 508)
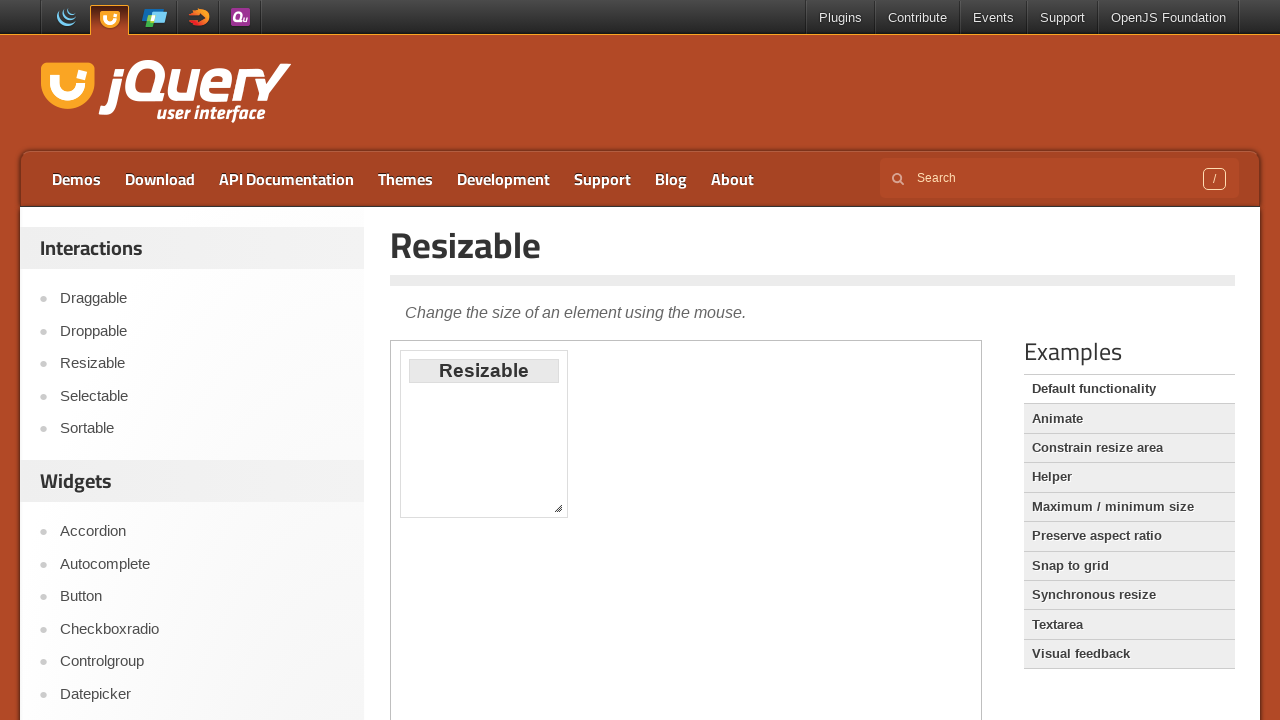

Pressed mouse button down on corner handle at (558, 508)
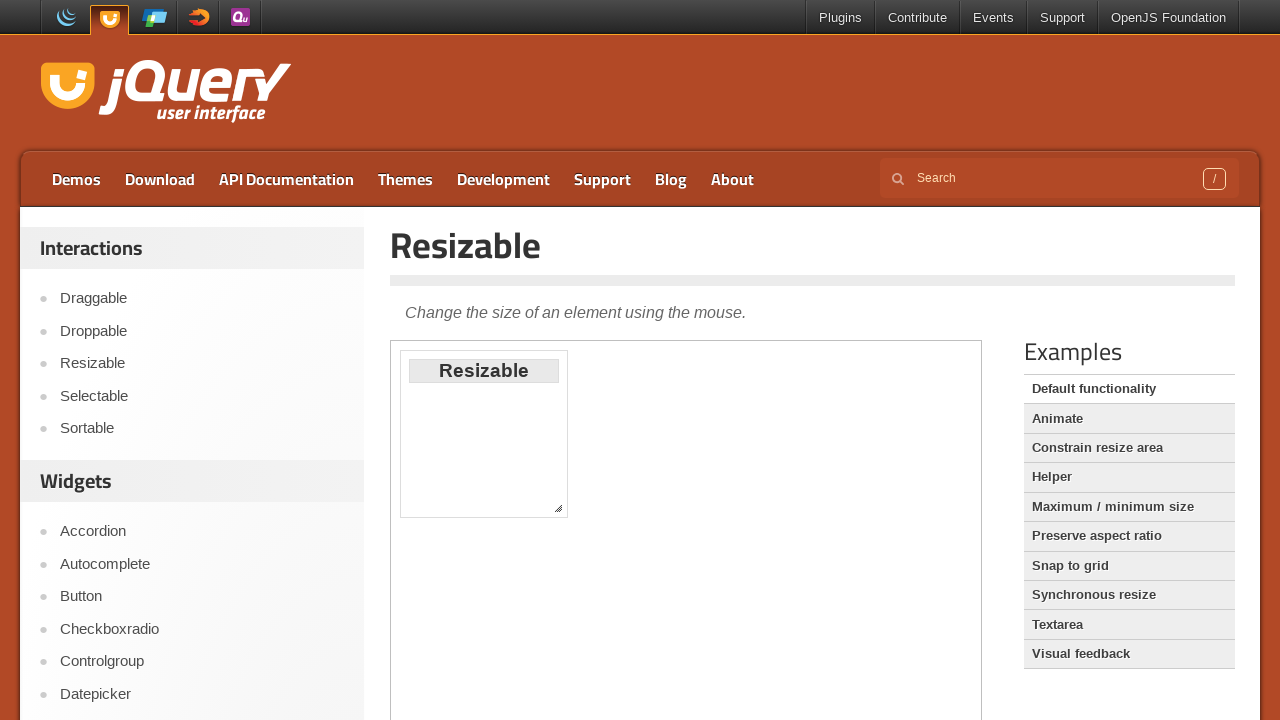

Dragged corner handle to resize box by (100, 100) offset at (658, 608)
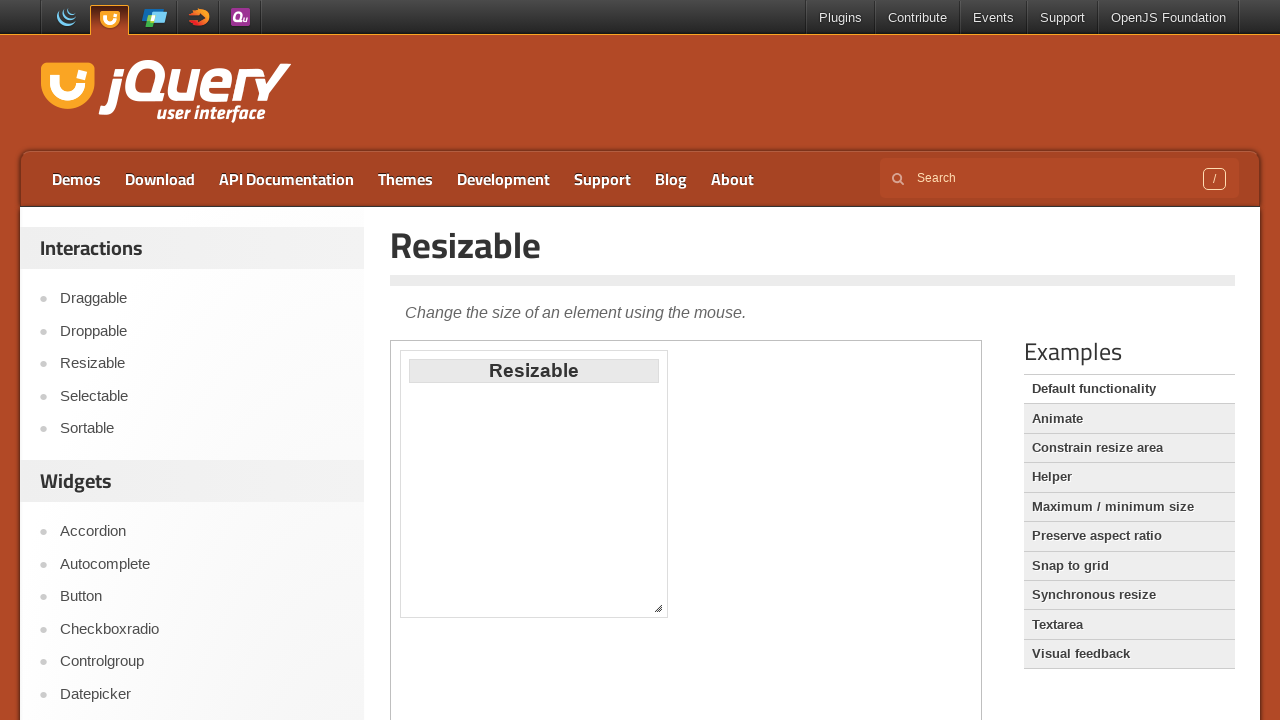

Released mouse button after first resize at (658, 608)
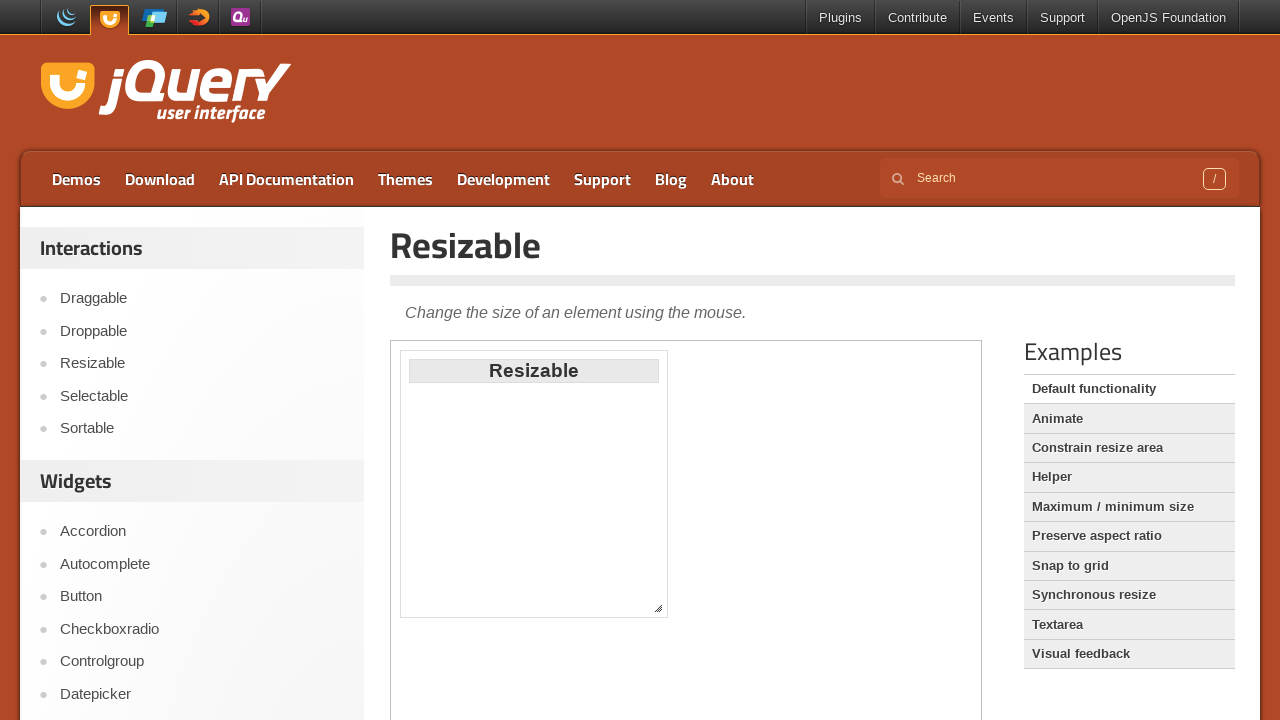

Waited 500ms for resize animation to complete
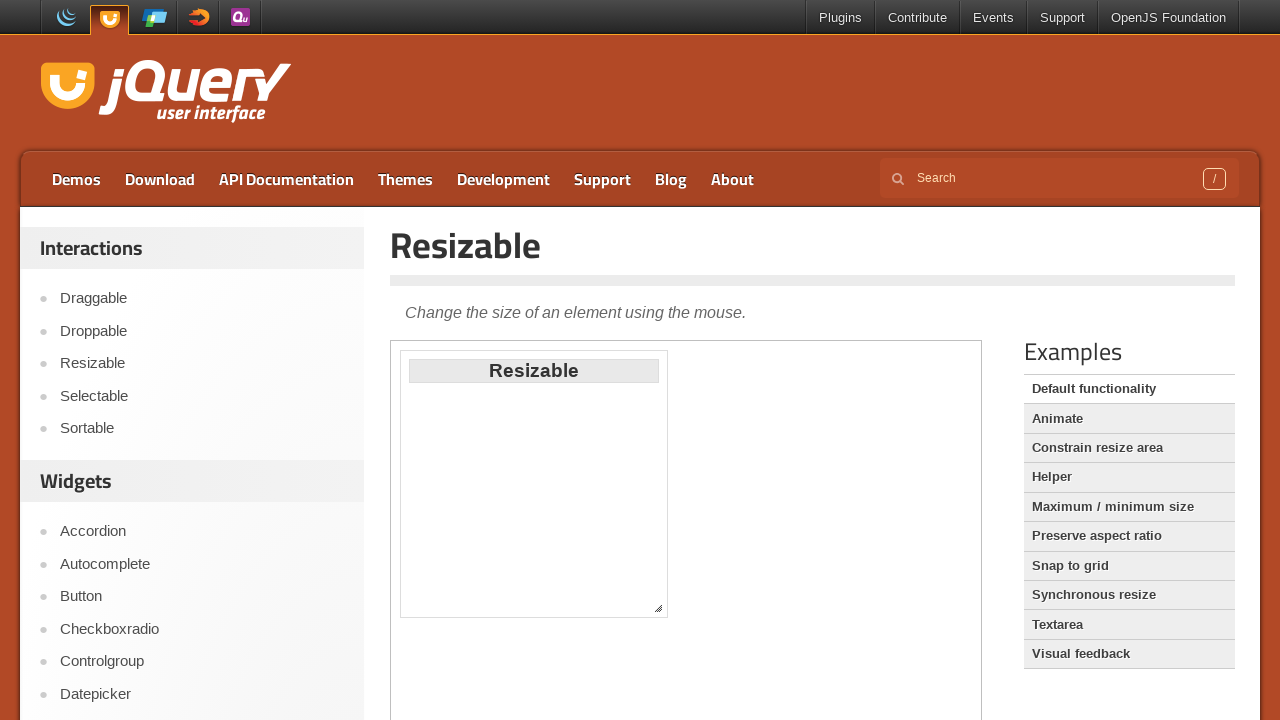

Retrieved updated corner handle bounding box after first resize
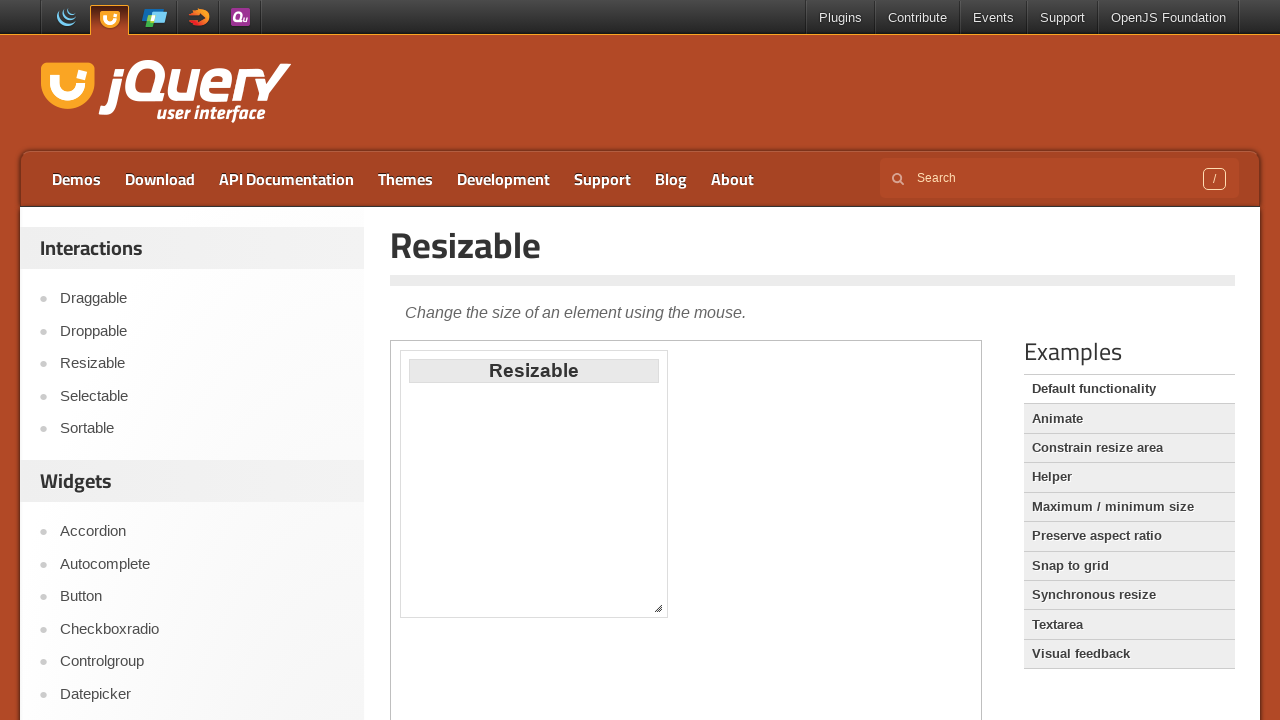

Moved mouse to corner handle center position for second resize at (658, 608)
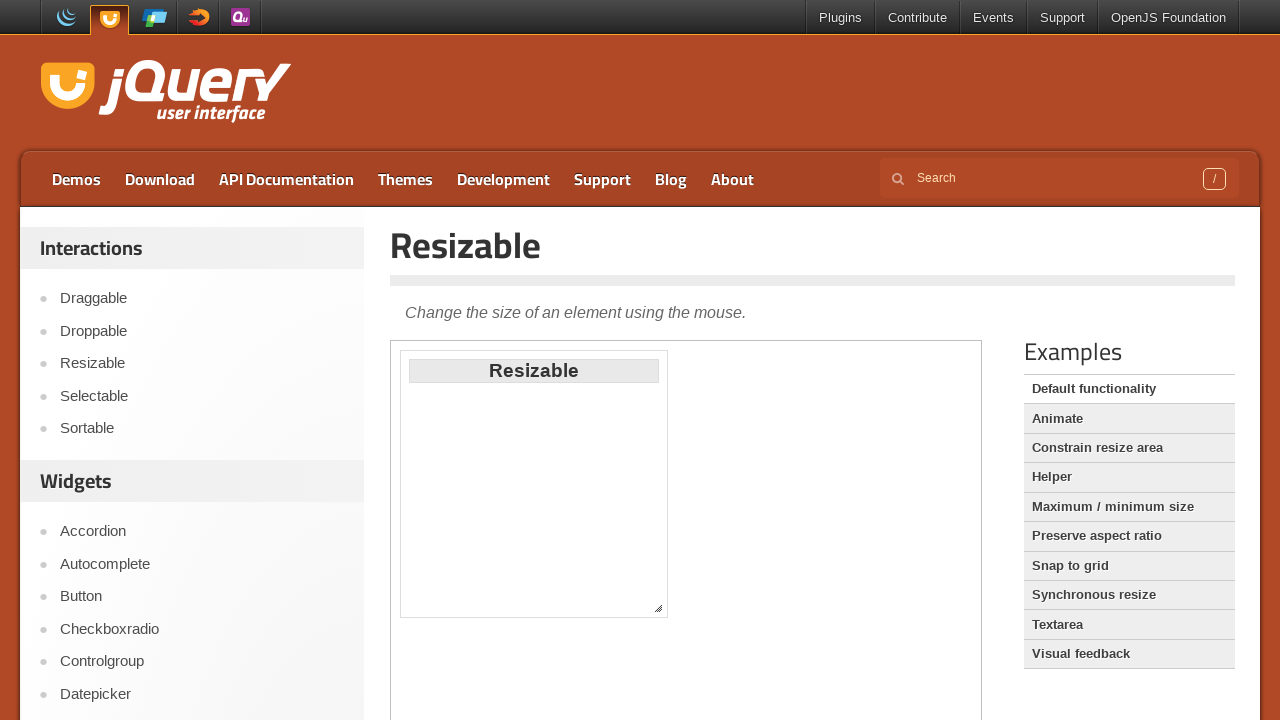

Pressed mouse button down on corner handle for second resize at (658, 608)
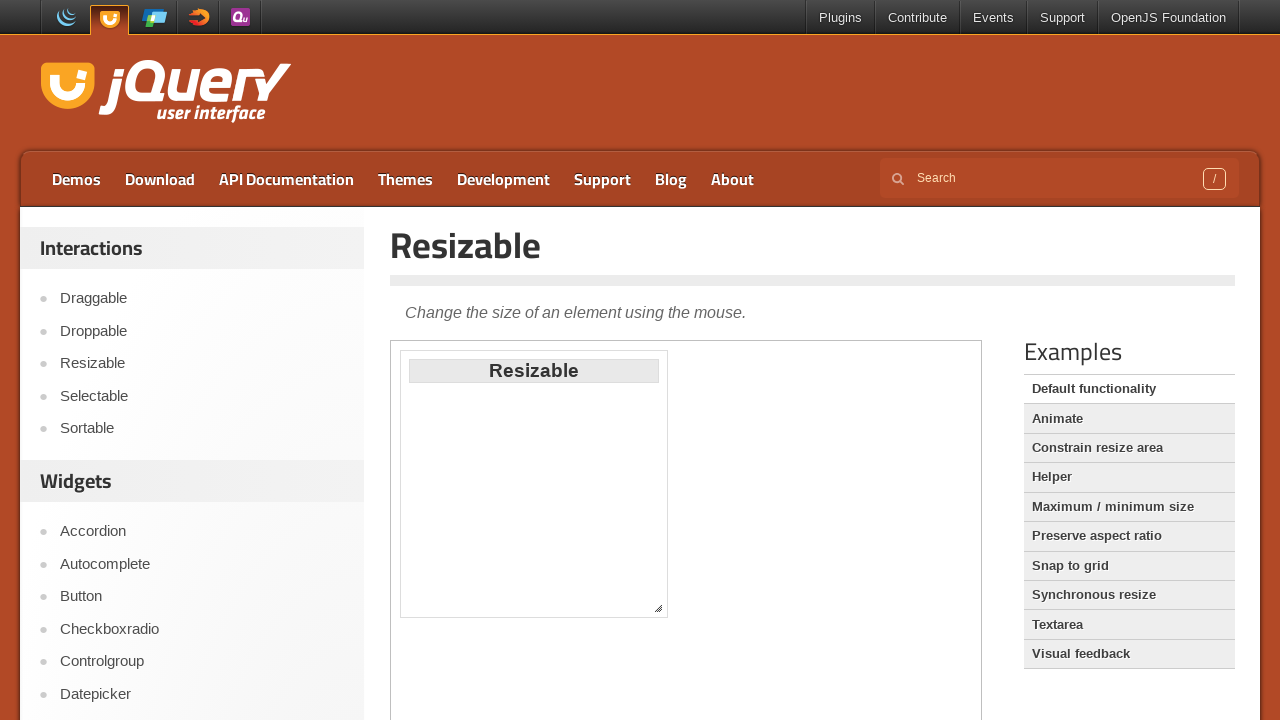

Dragged corner handle to resize box by (50, 50) offset for second resize at (708, 658)
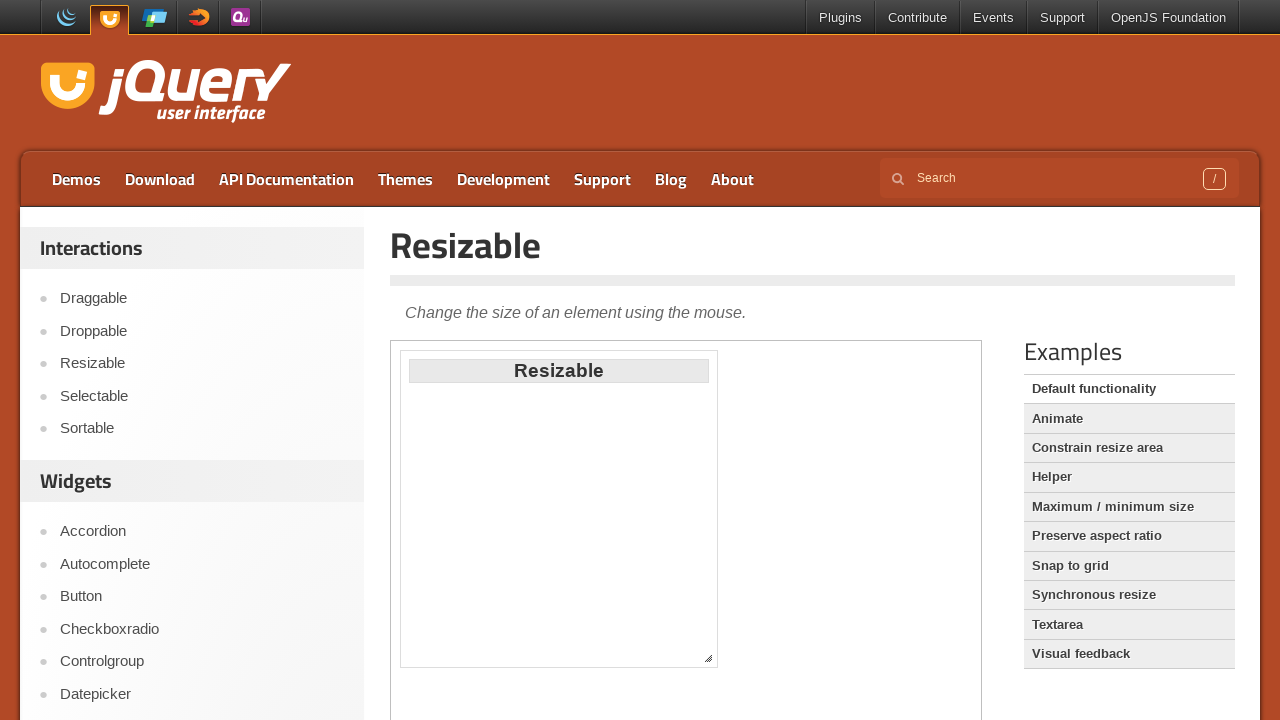

Released mouse button after second resize at (708, 658)
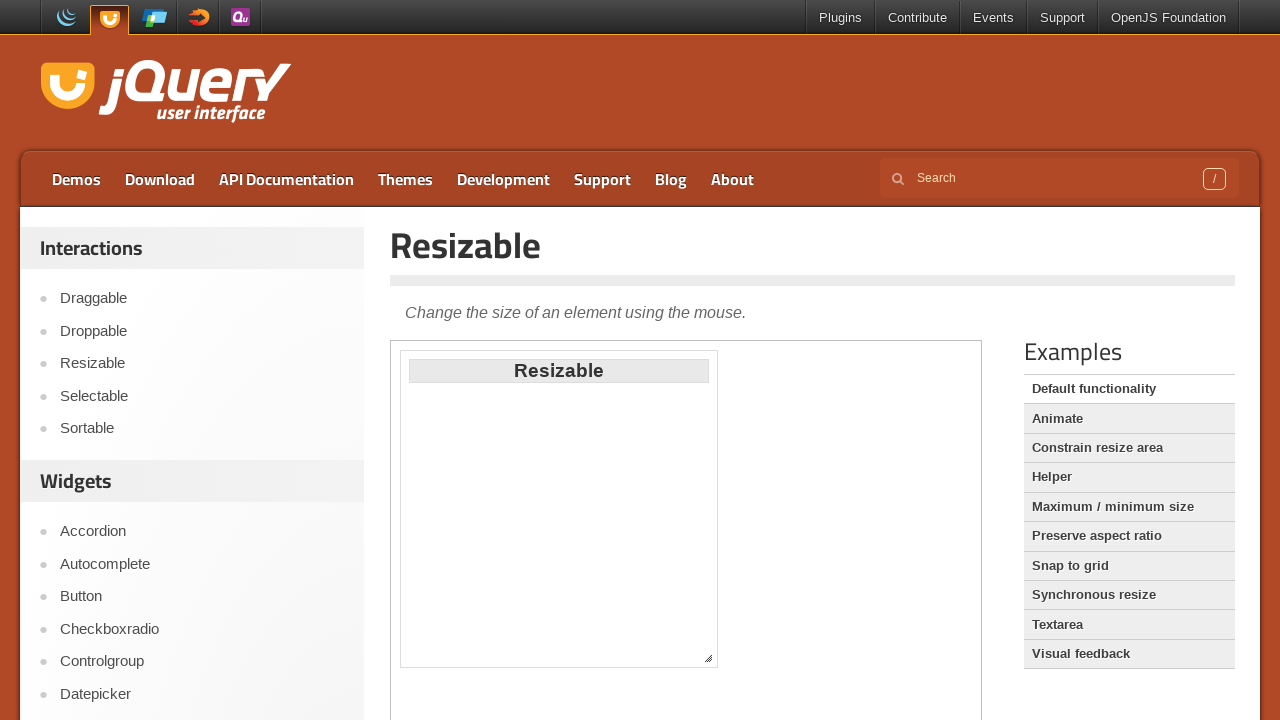

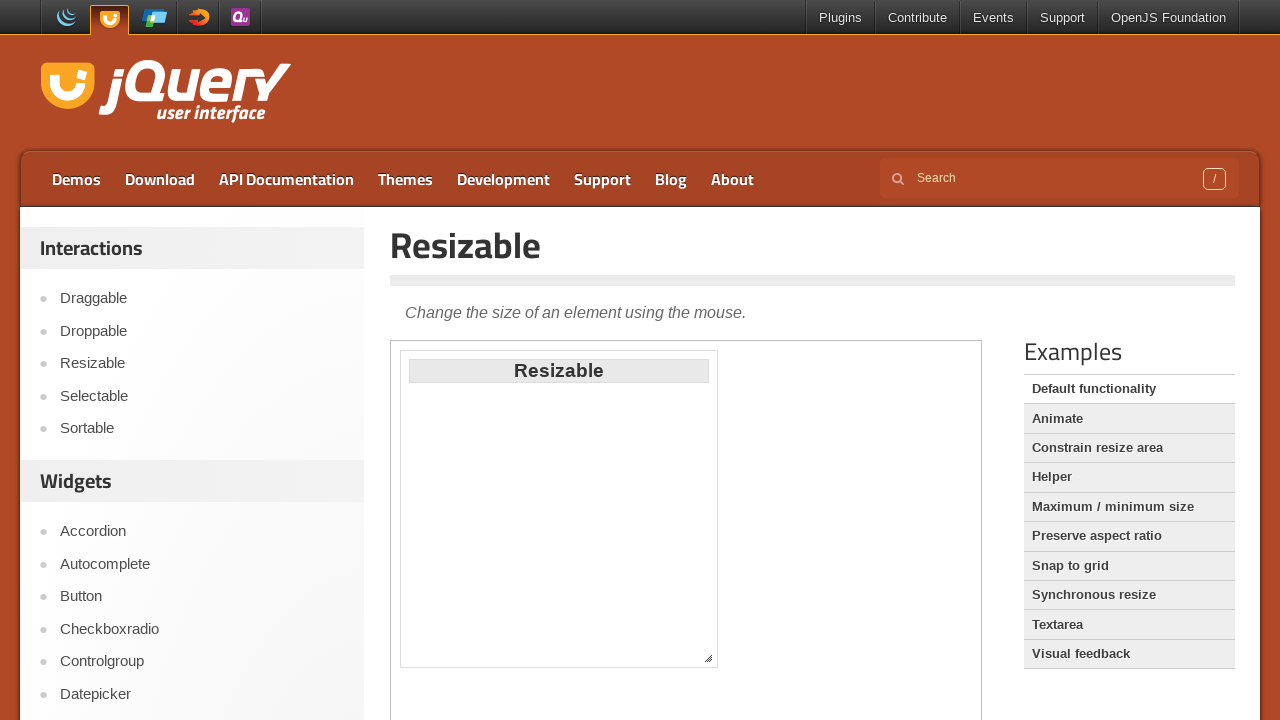